Tests pagination functionality by clicking through the first 5 pages of quotes using the Next button.

Starting URL: http://quotes.toscrape.com/

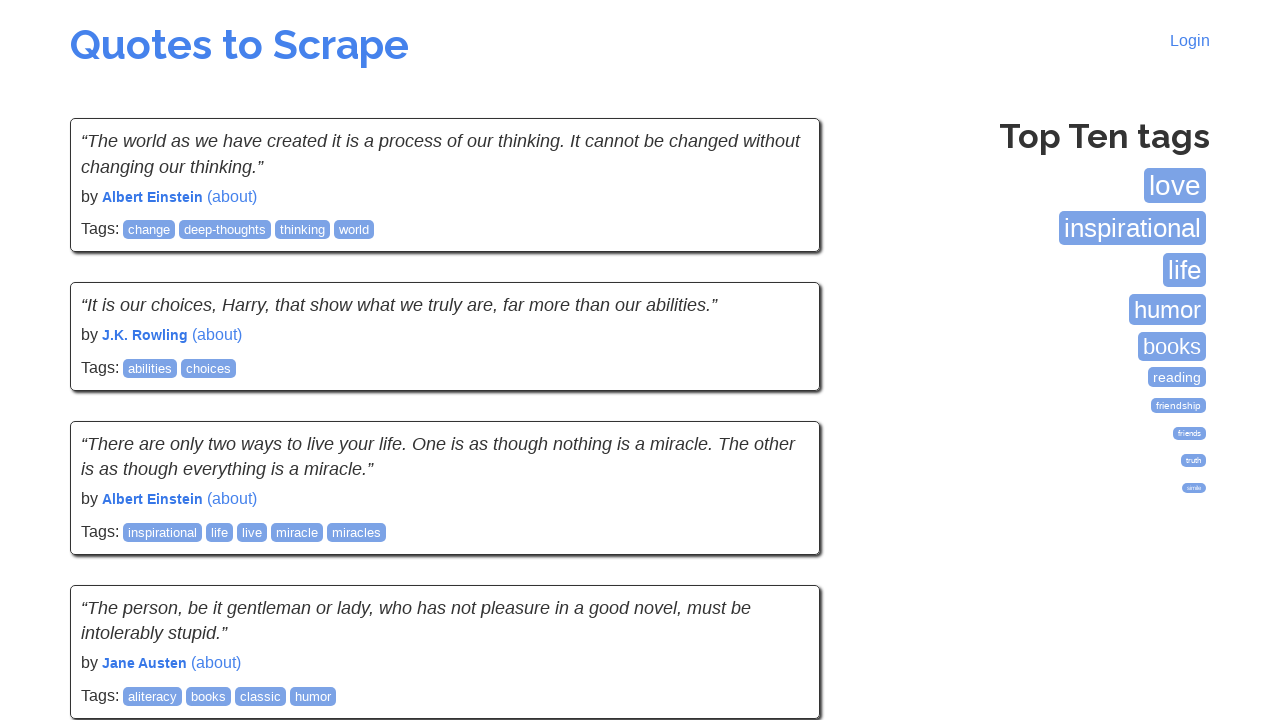

Waited for quotes to load on initial page
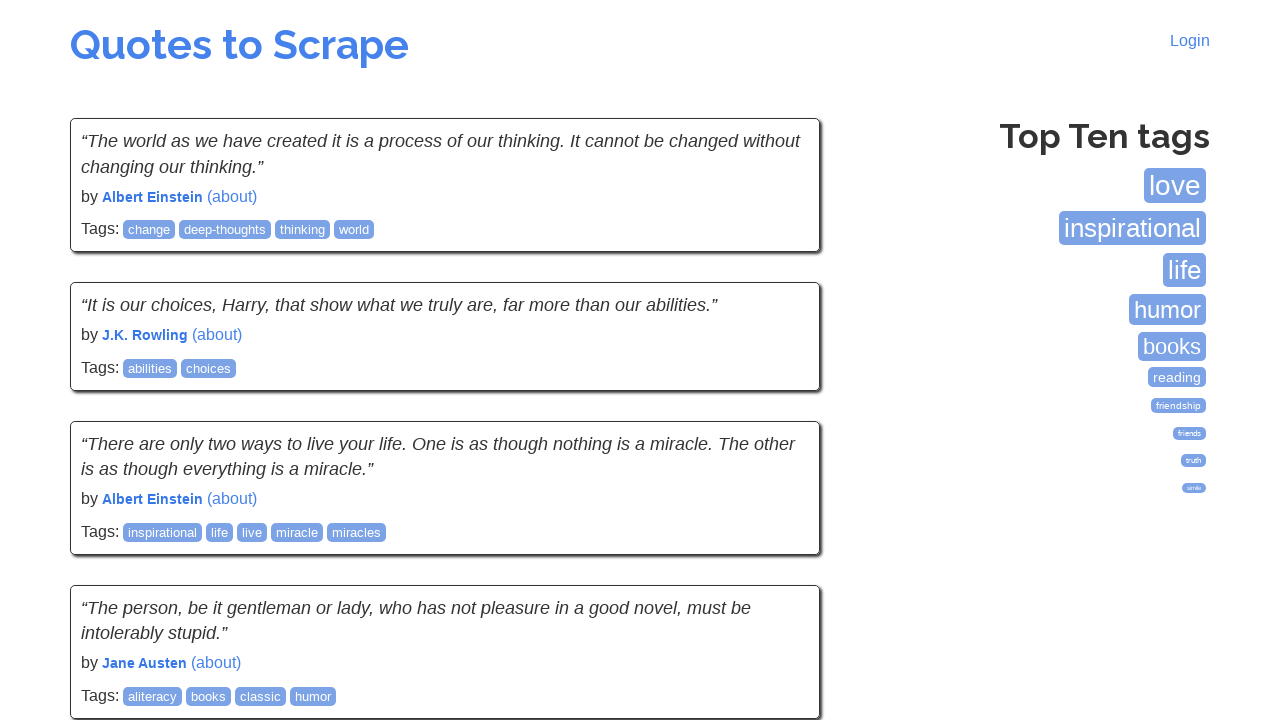

Verified quotes are present on page 1
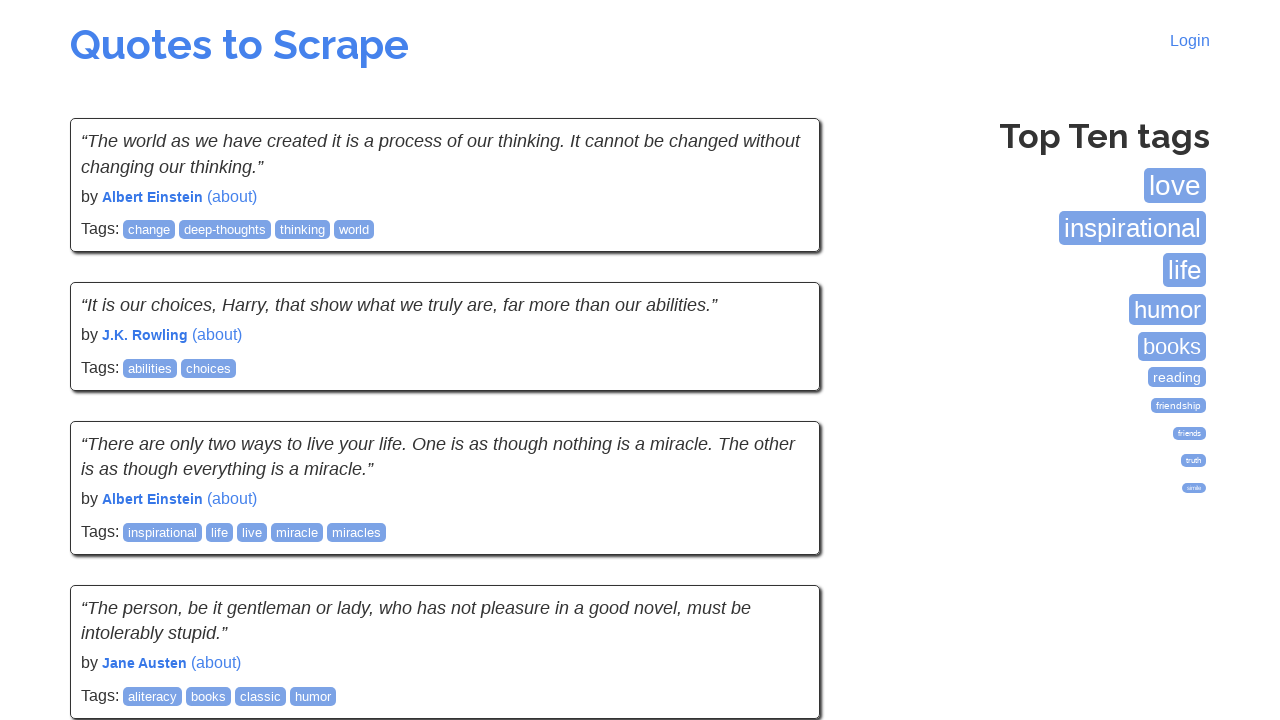

Clicked Next button to navigate from page 1 to page 2 at (778, 542) on a:has-text('Next')
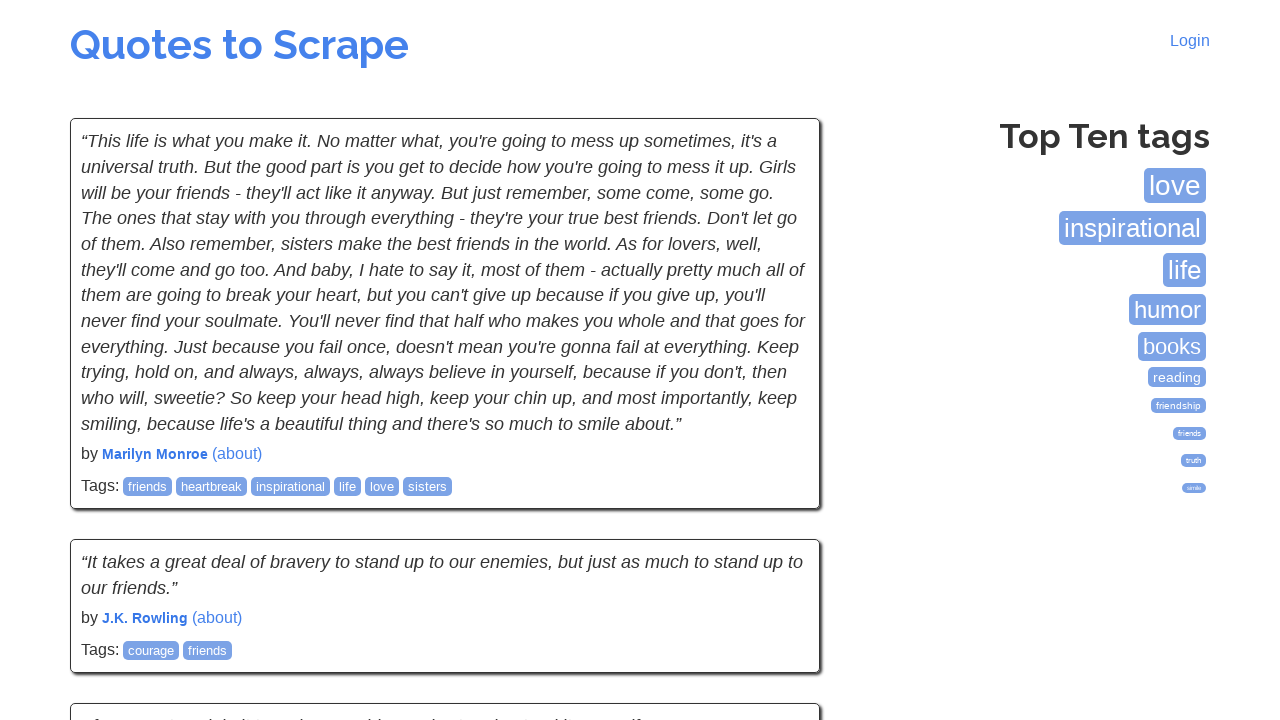

Verified quotes are present on page 2
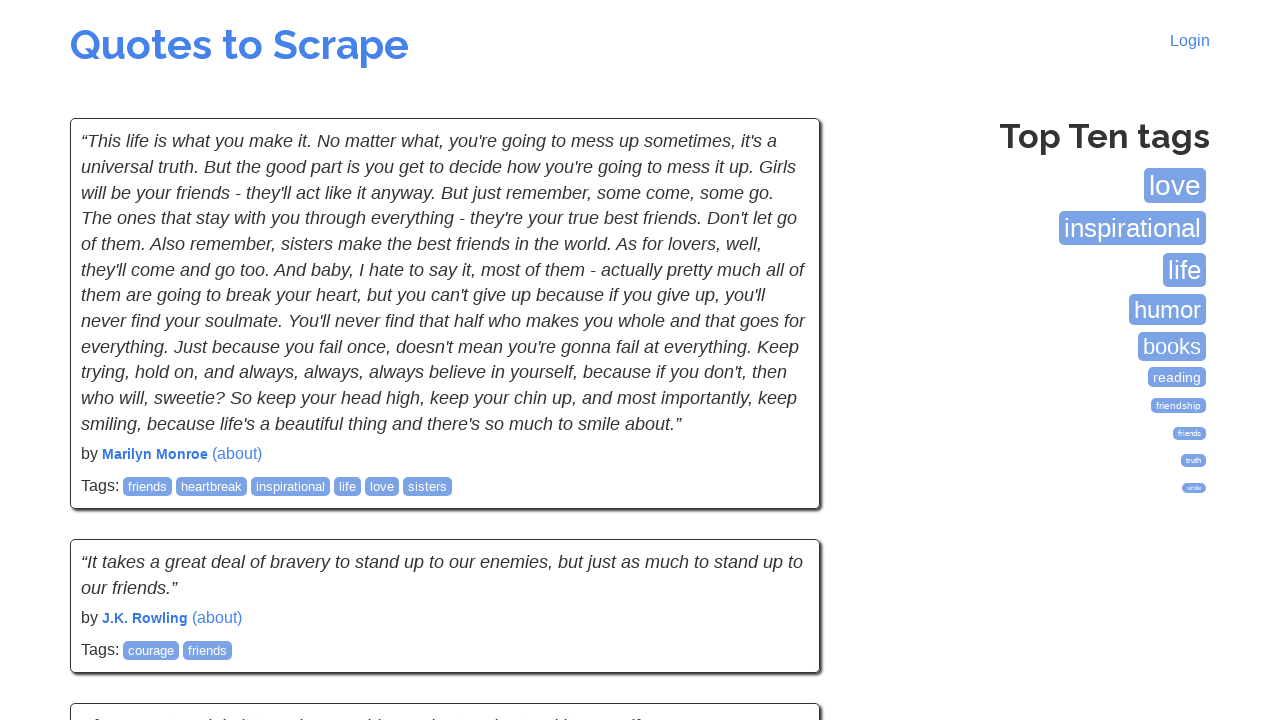

Clicked Next button to navigate from page 2 to page 3 at (778, 542) on a:has-text('Next')
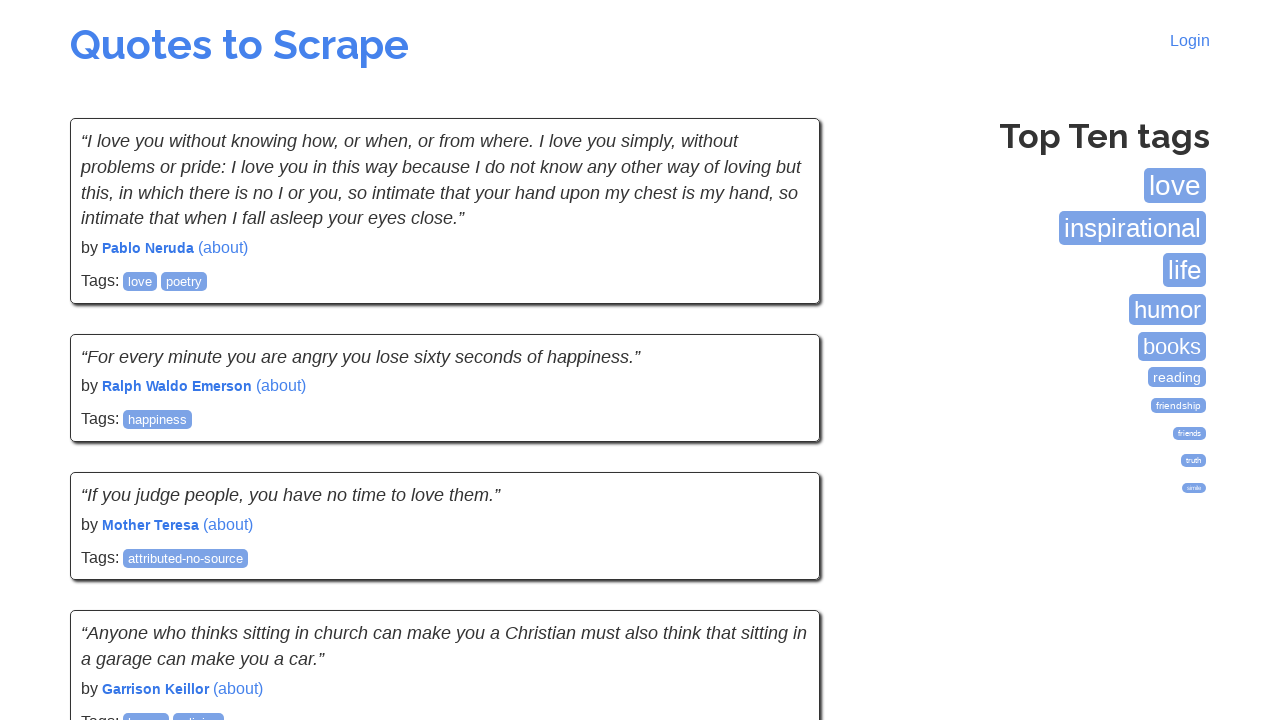

Verified quotes are present on page 3
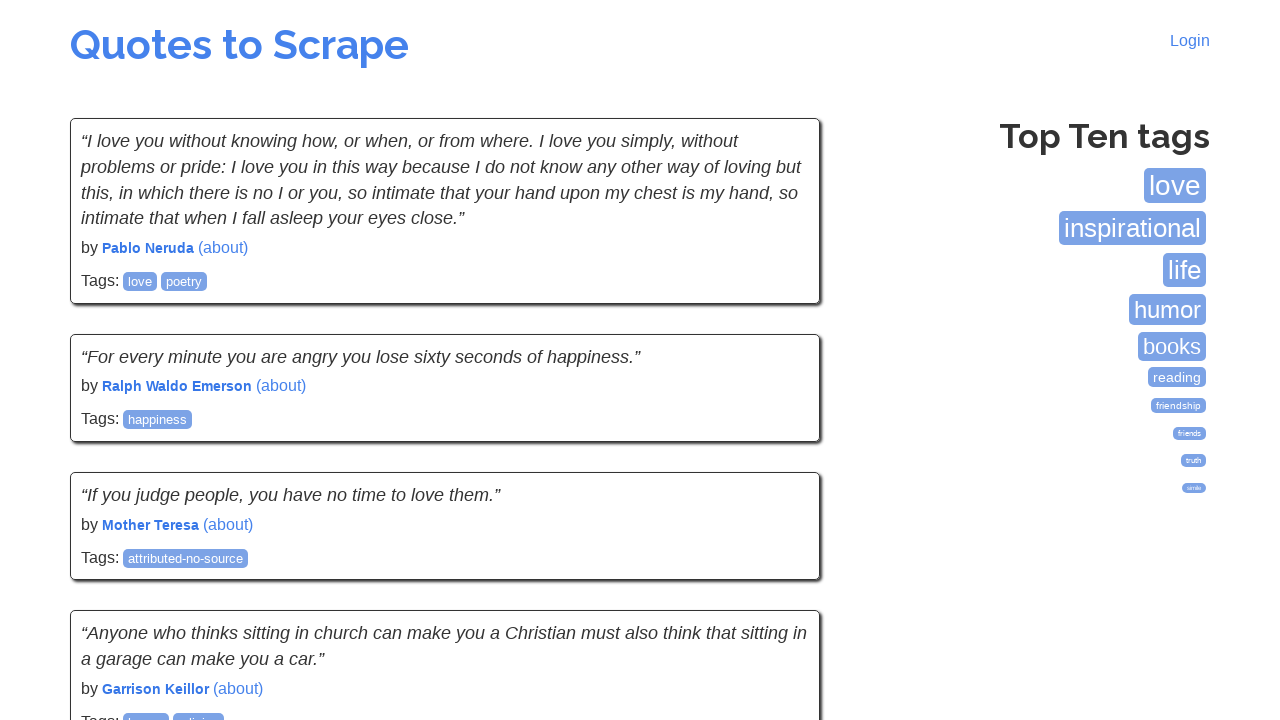

Clicked Next button to navigate from page 3 to page 4 at (778, 542) on a:has-text('Next')
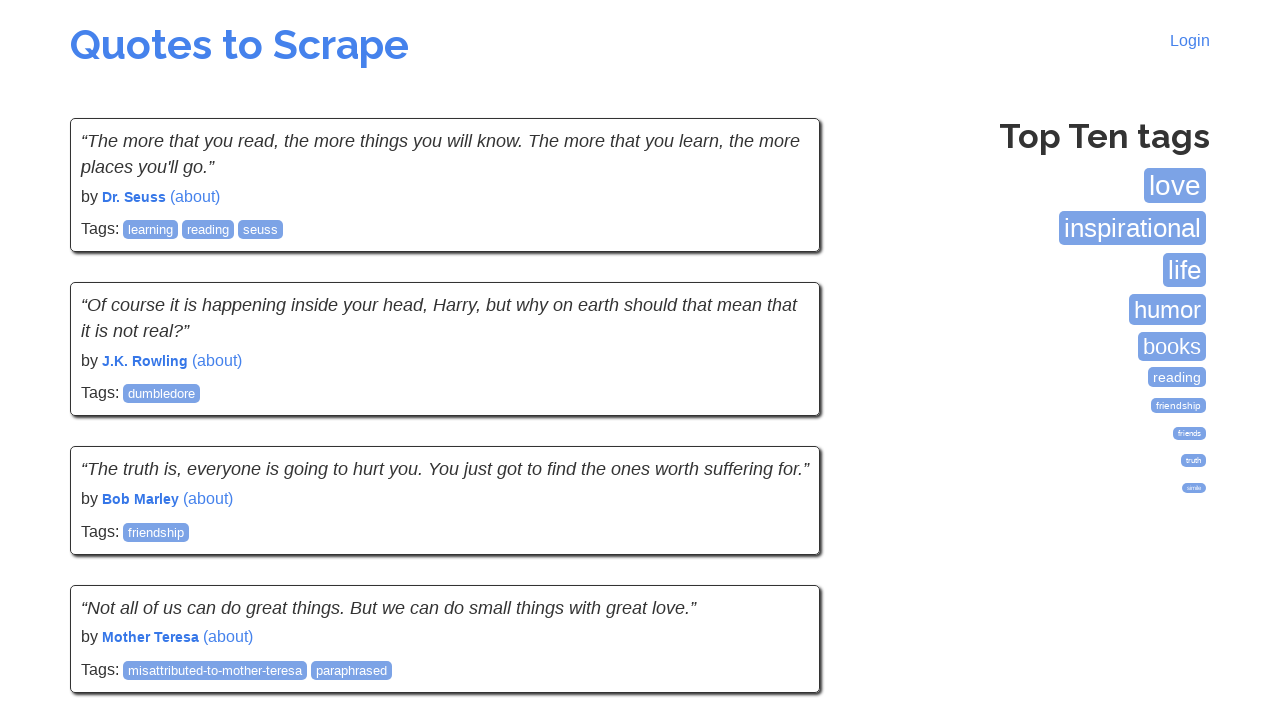

Verified quotes are present on page 4
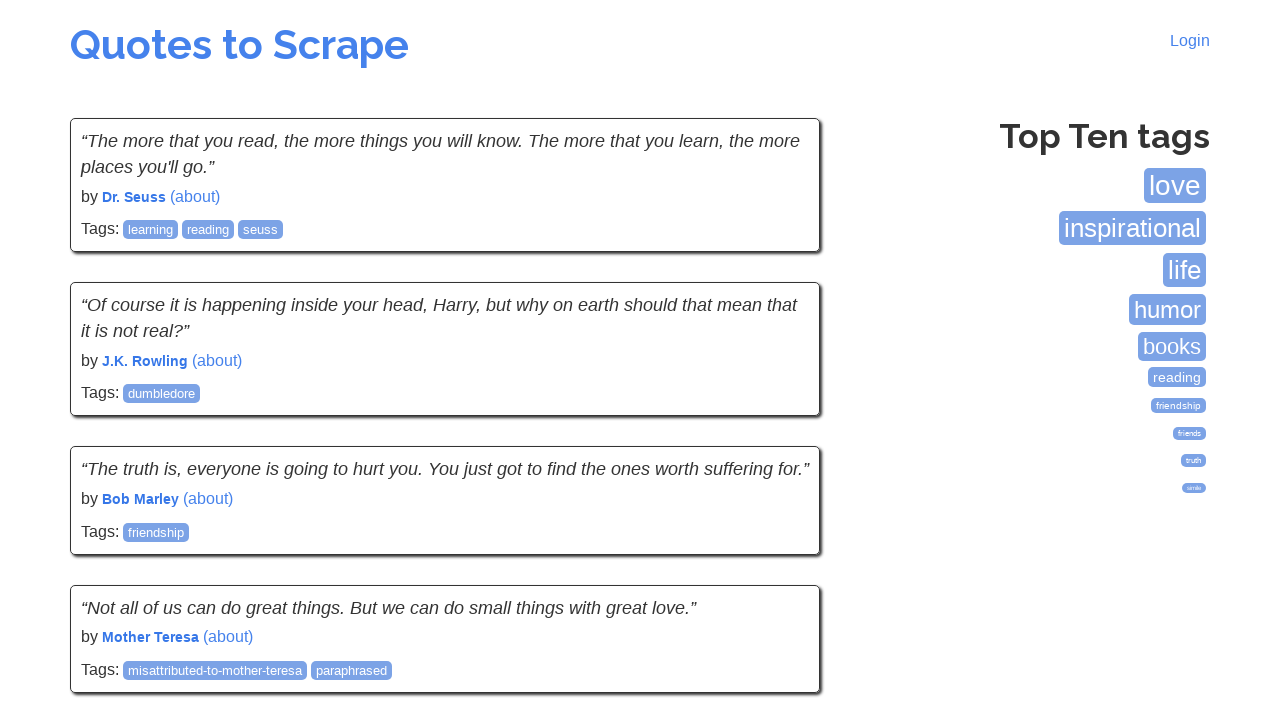

Clicked Next button to navigate from page 4 to page 5 at (778, 542) on a:has-text('Next')
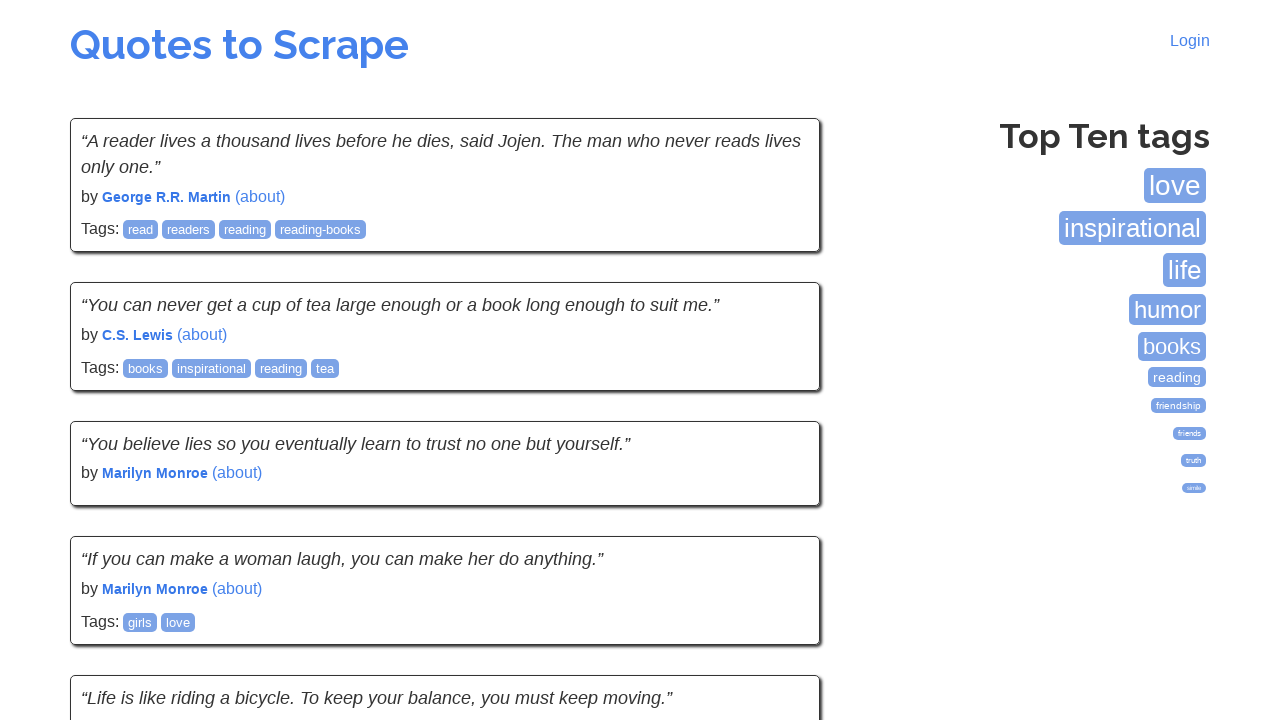

Verified quotes are present on page 5
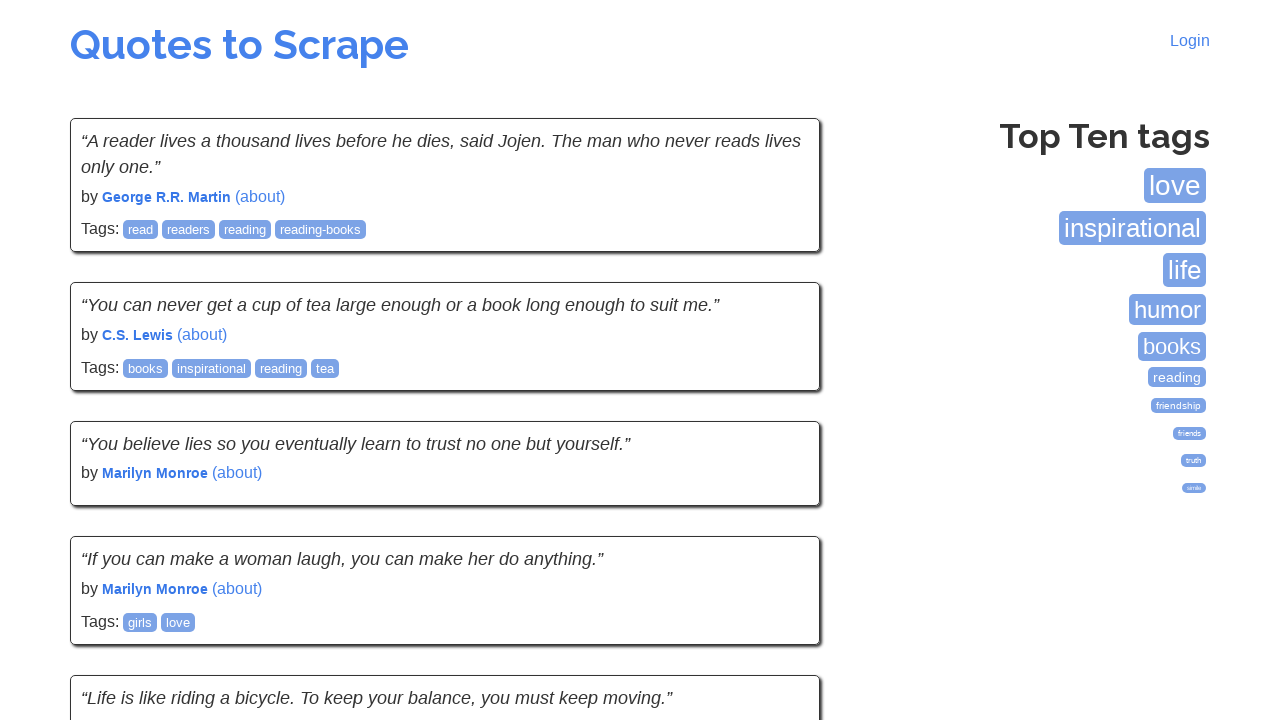

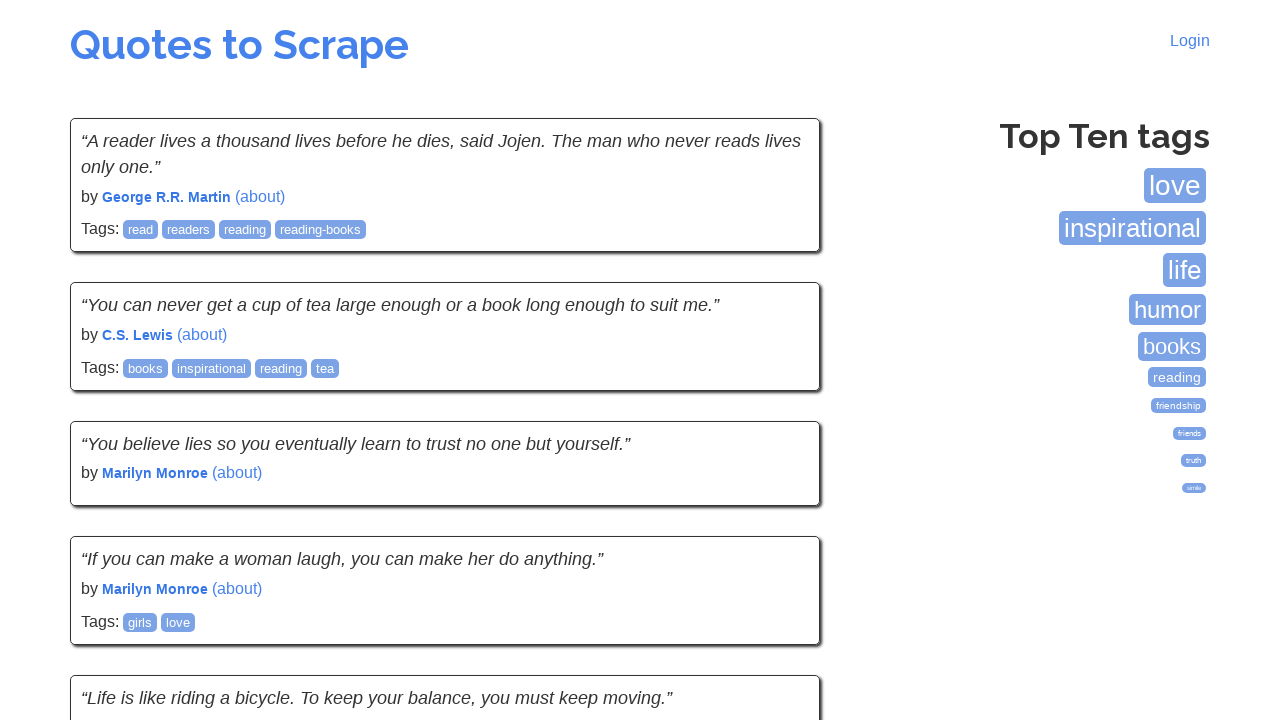